Tests the filter() locator API by navigating to HTML Elements page and filtering elements by text content

Starting URL: https://www.techglobal-training.com/frontend

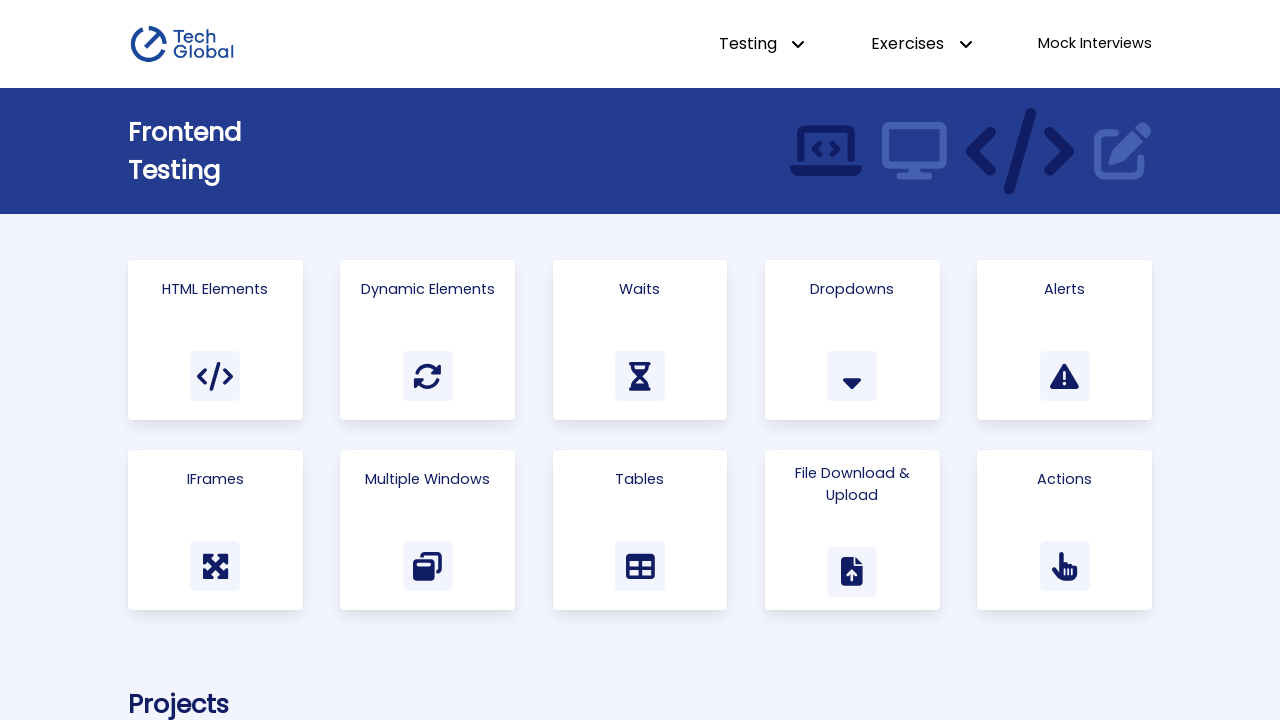

Clicked on 'Html Elements' link at (215, 340) on internal:role=link[name="Html Elements"i]
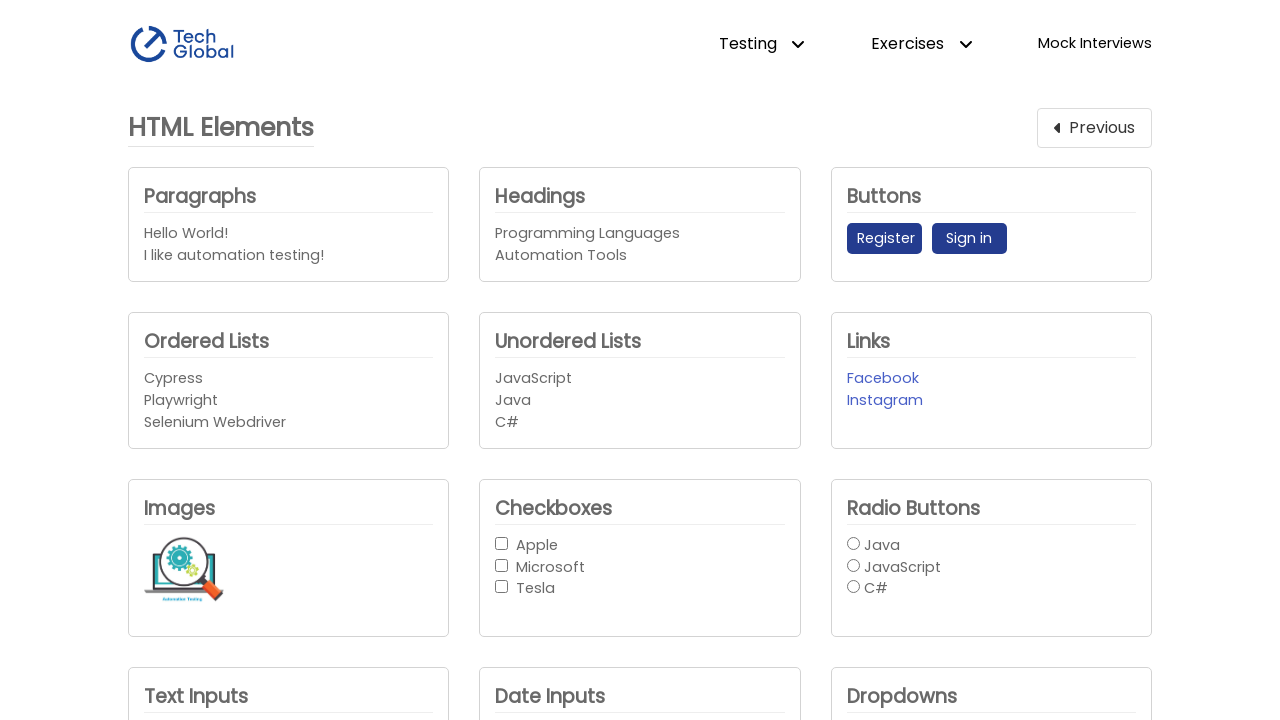

Waited for paragraph elements to load
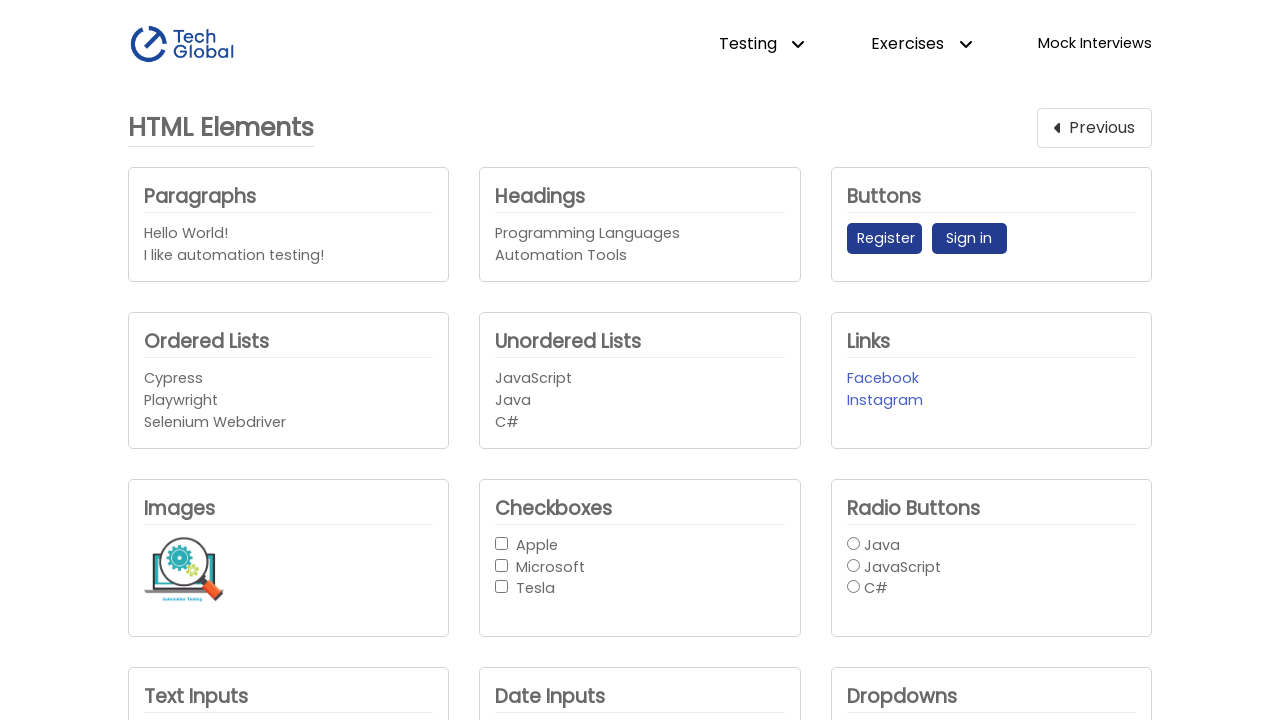

Waited for label elements to load
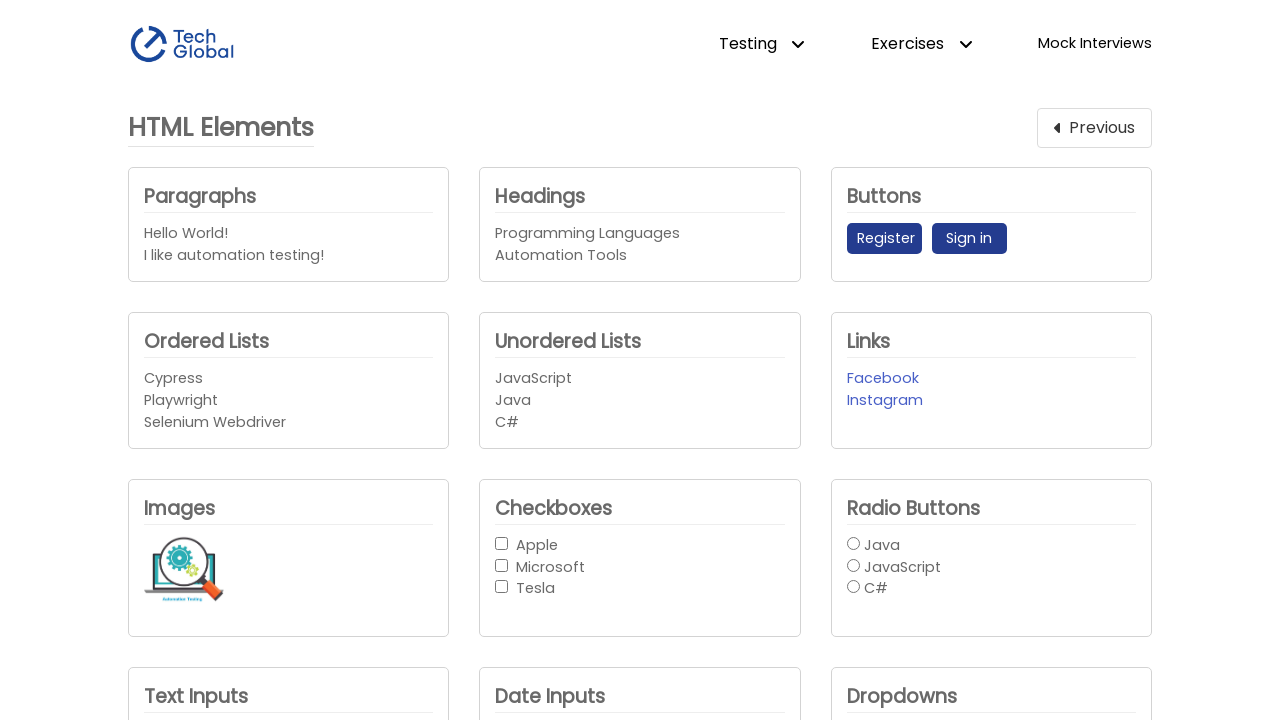

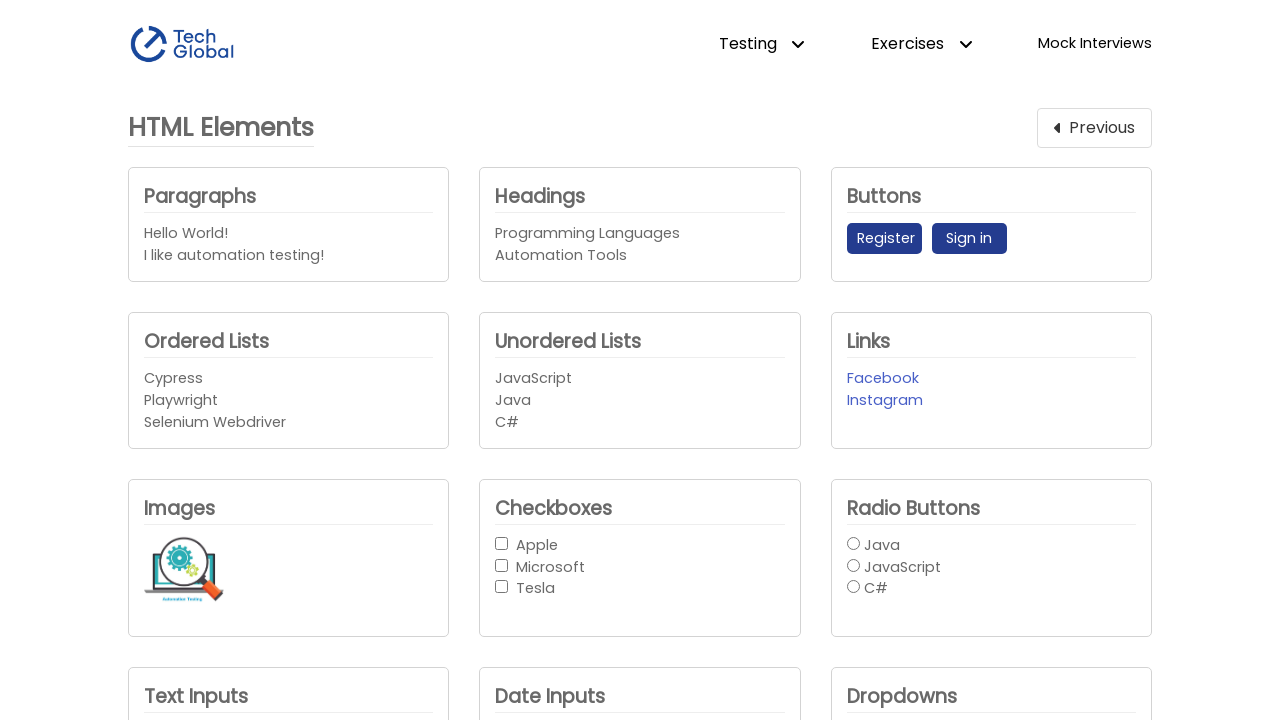